Tests a registration form by filling in first name, last name, and email fields, submitting the form, and verifying the success message appears.

Starting URL: http://suninjuly.github.io/registration1.html

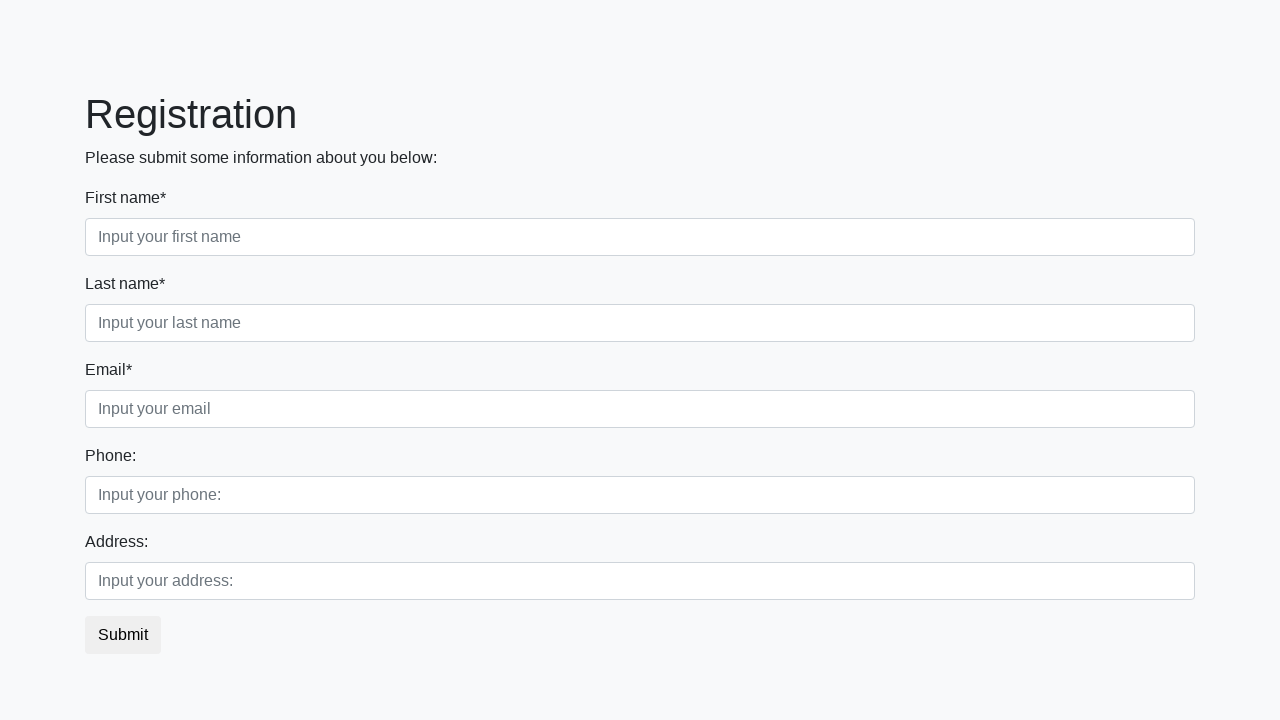

Filled first name field with 'Ivan' on input[placeholder="Input your first name"]
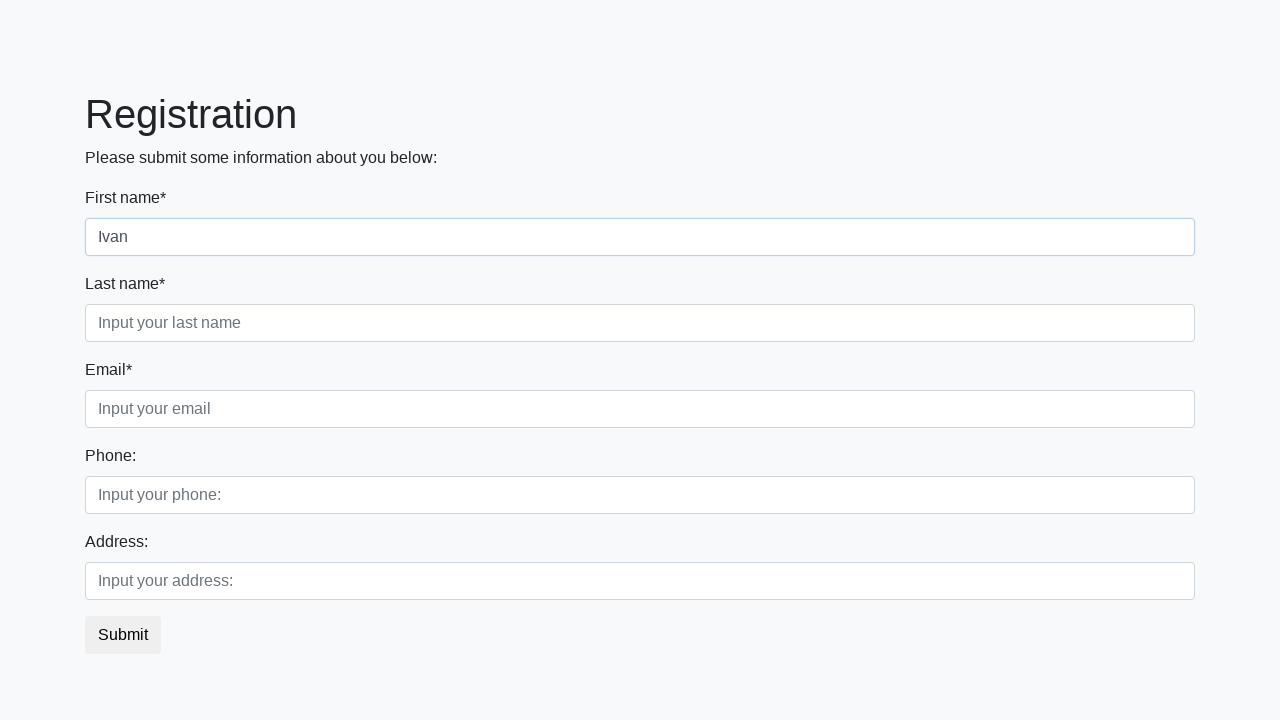

Filled last name field with 'Ivanov' on input[placeholder="Input your last name"]
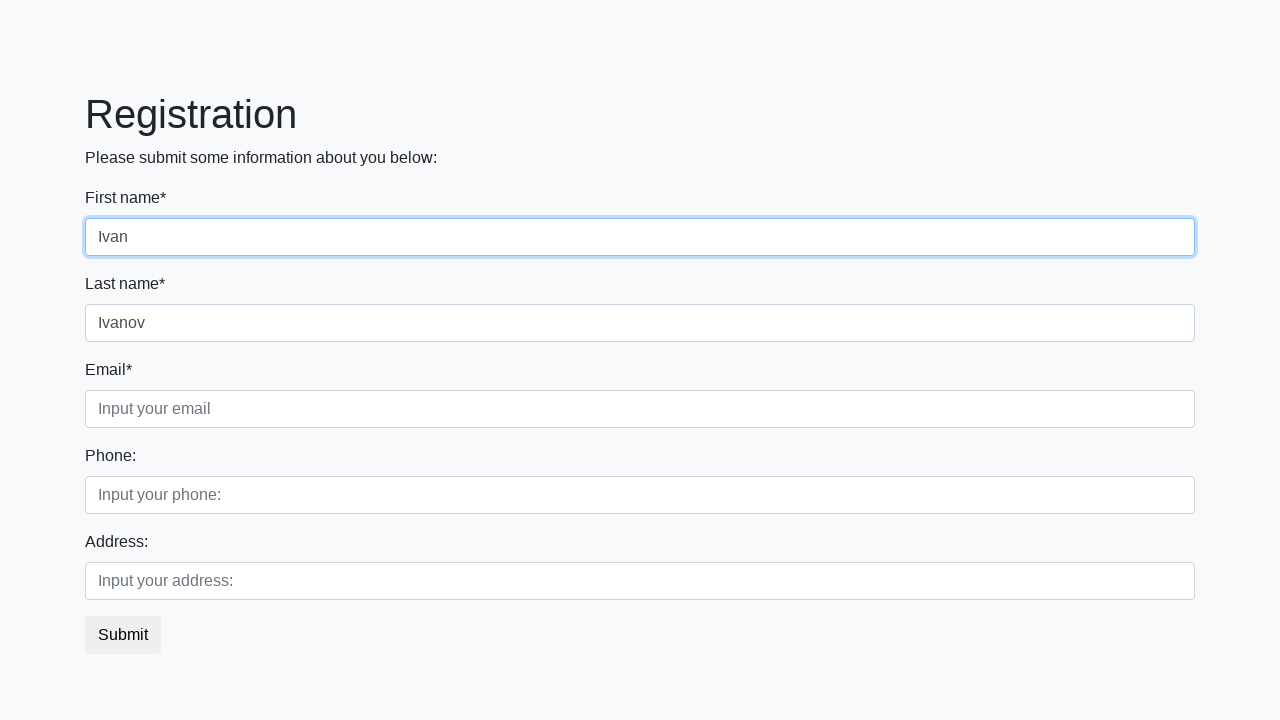

Filled email field with 'ivan@gmail.com' on input[placeholder="Input your email"]
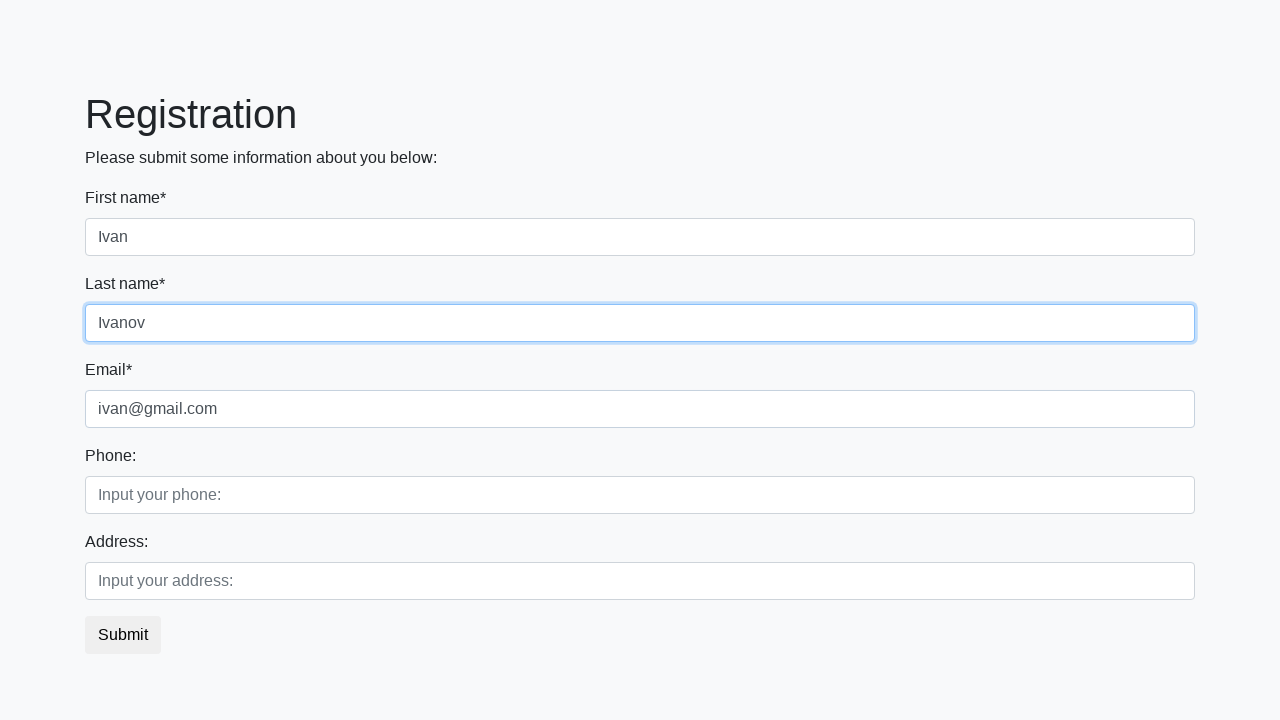

Clicked submit button to register at (123, 635) on button.btn
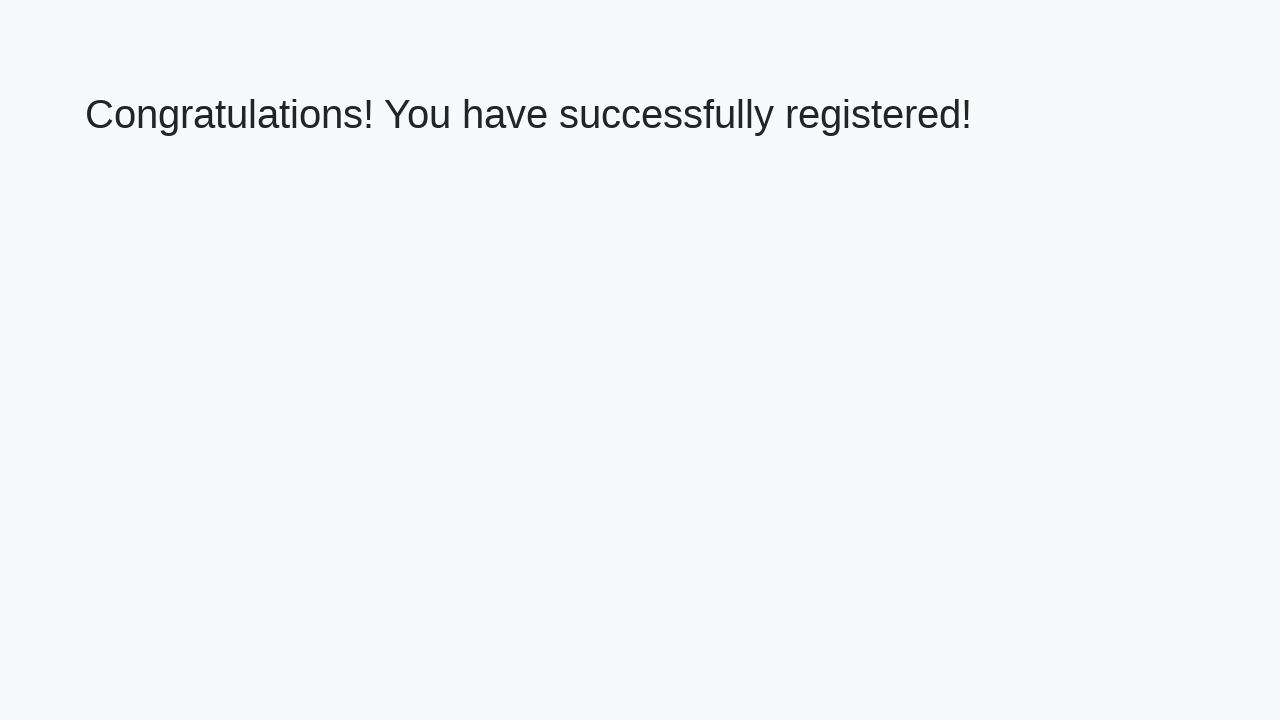

Success message header loaded
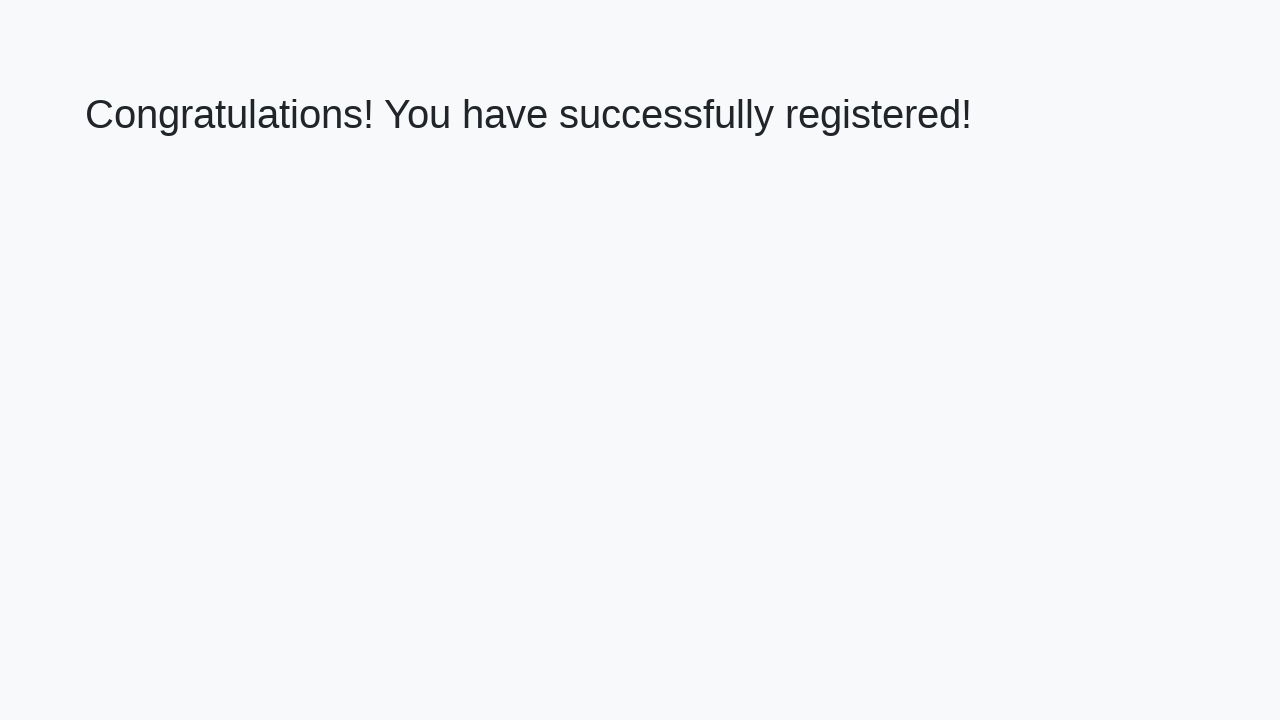

Extracted success message text
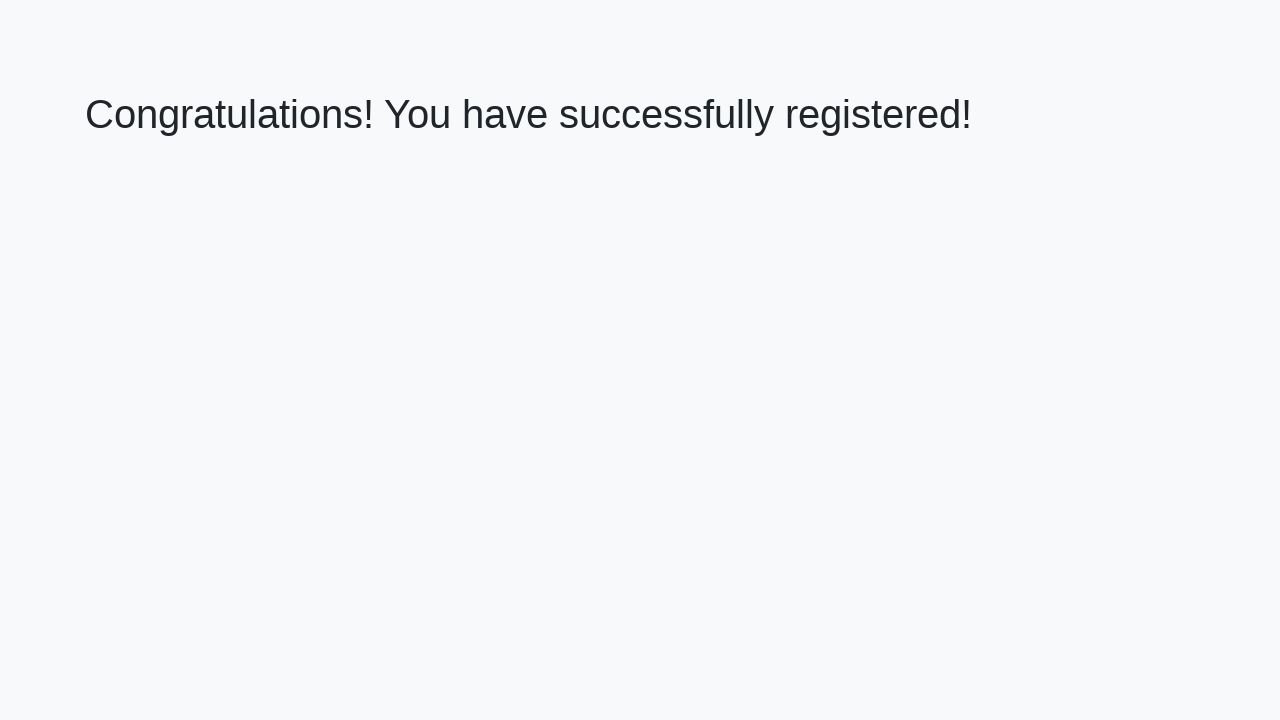

Verified success message: 'Congratulations! You have successfully registered!'
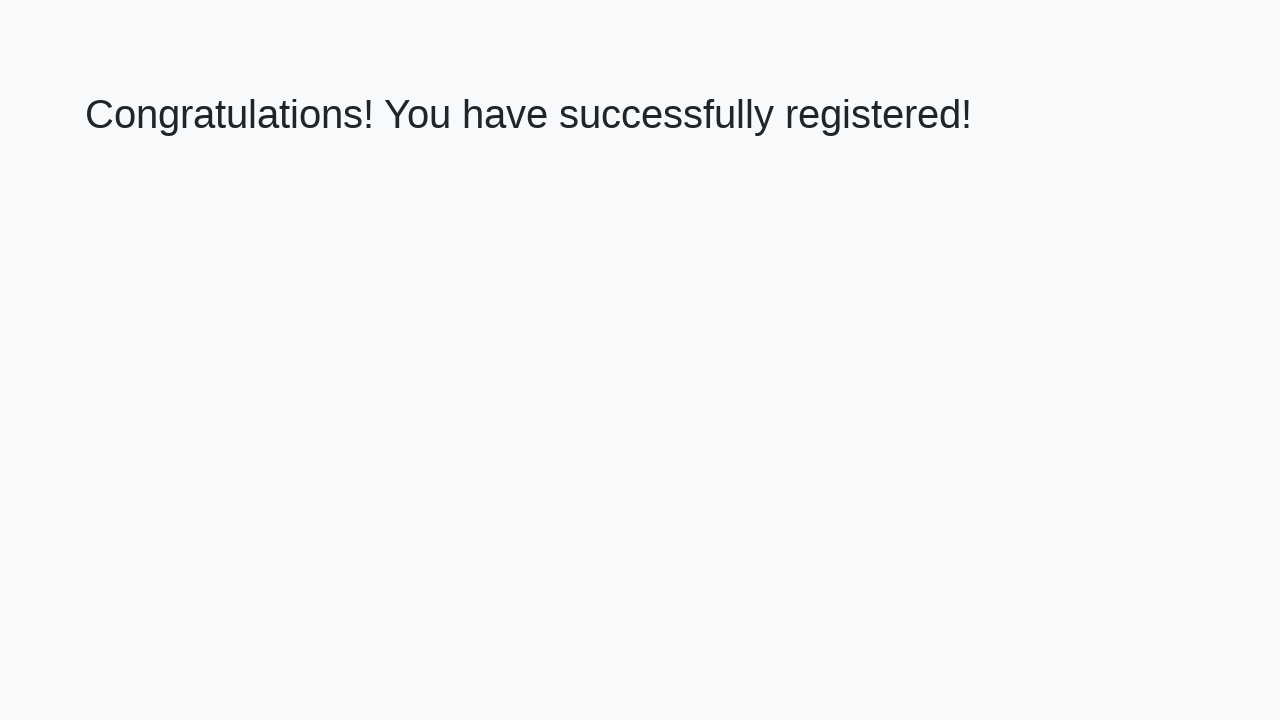

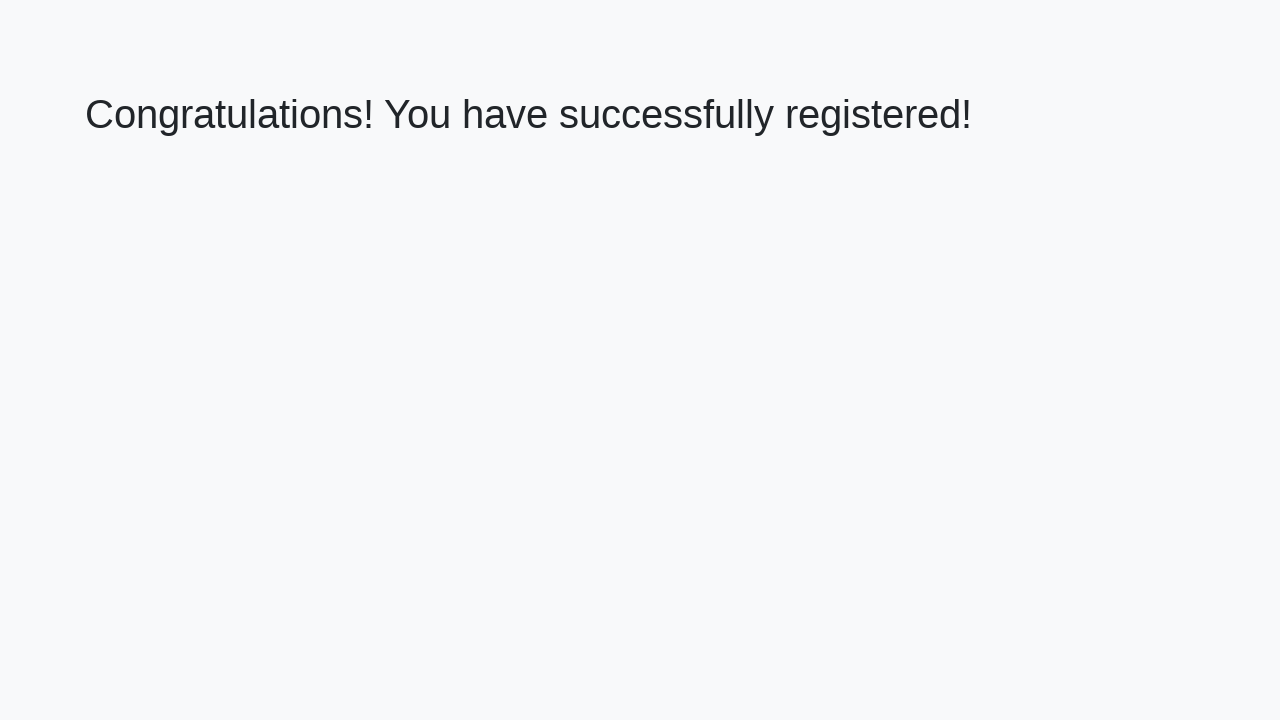